Navigates to the Text Box page, enters and then clears the permanent address, submits the form, and verifies the address input is still visible.

Starting URL: https://demoqa.com/elements

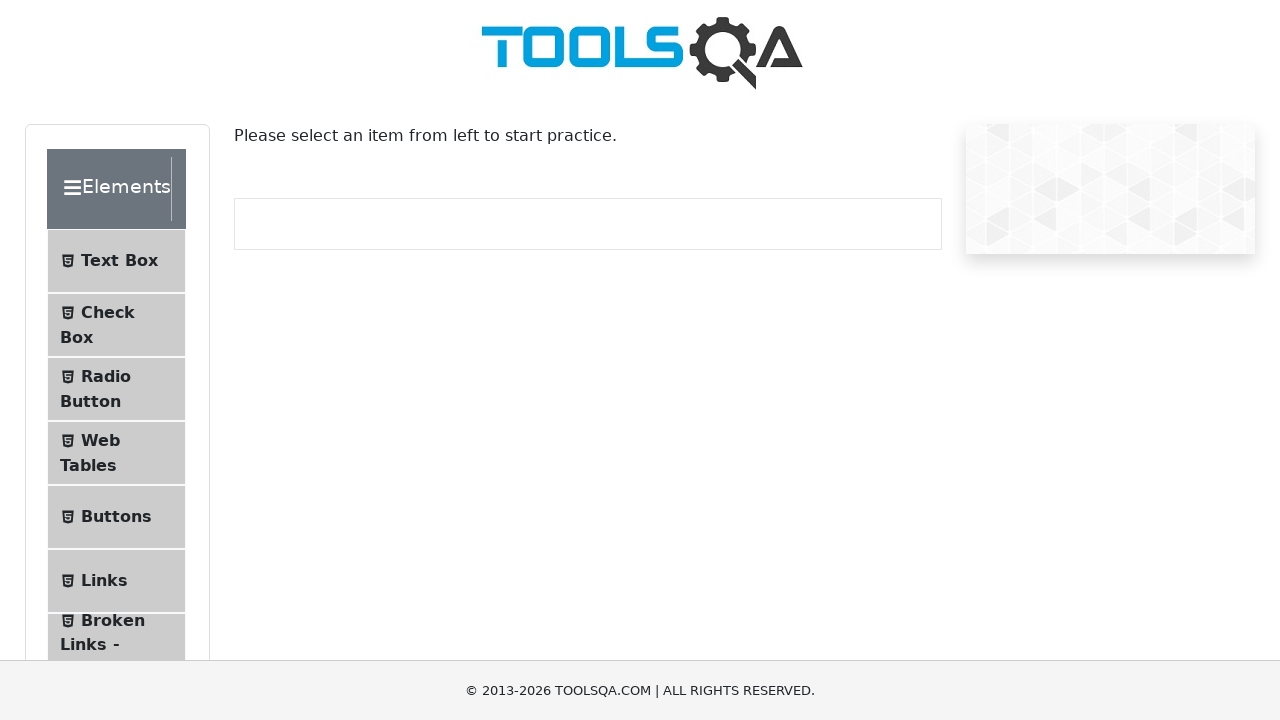

Clicked on Text Box menu item at (119, 261) on internal:text="Text Box"i
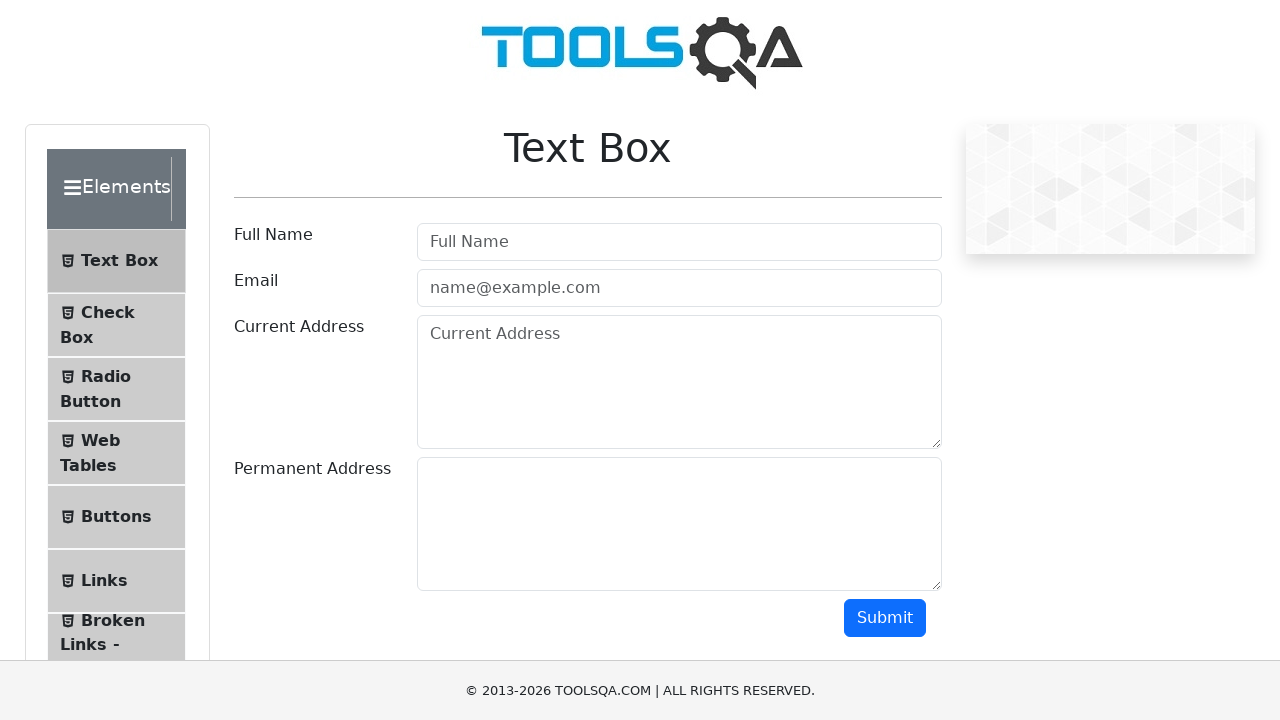

Navigated to Text Box page
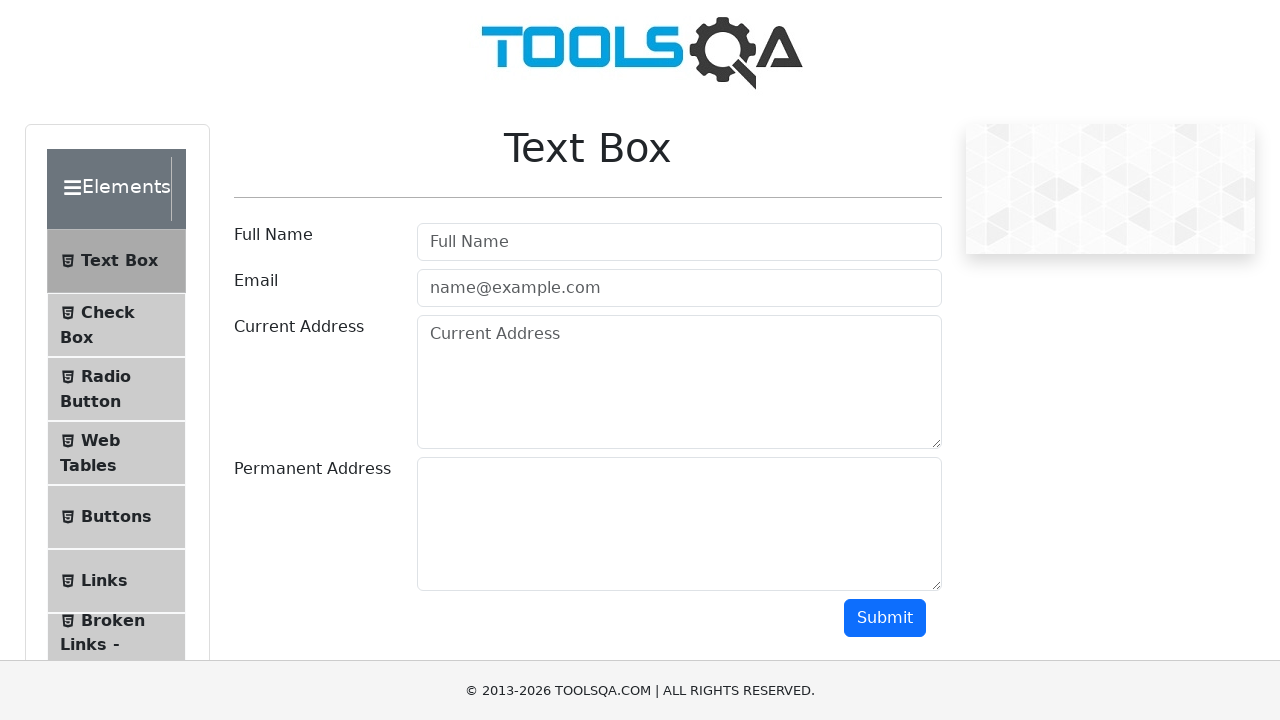

Filled Permanent Address textarea with 'Test address' on textarea#permanentAddress
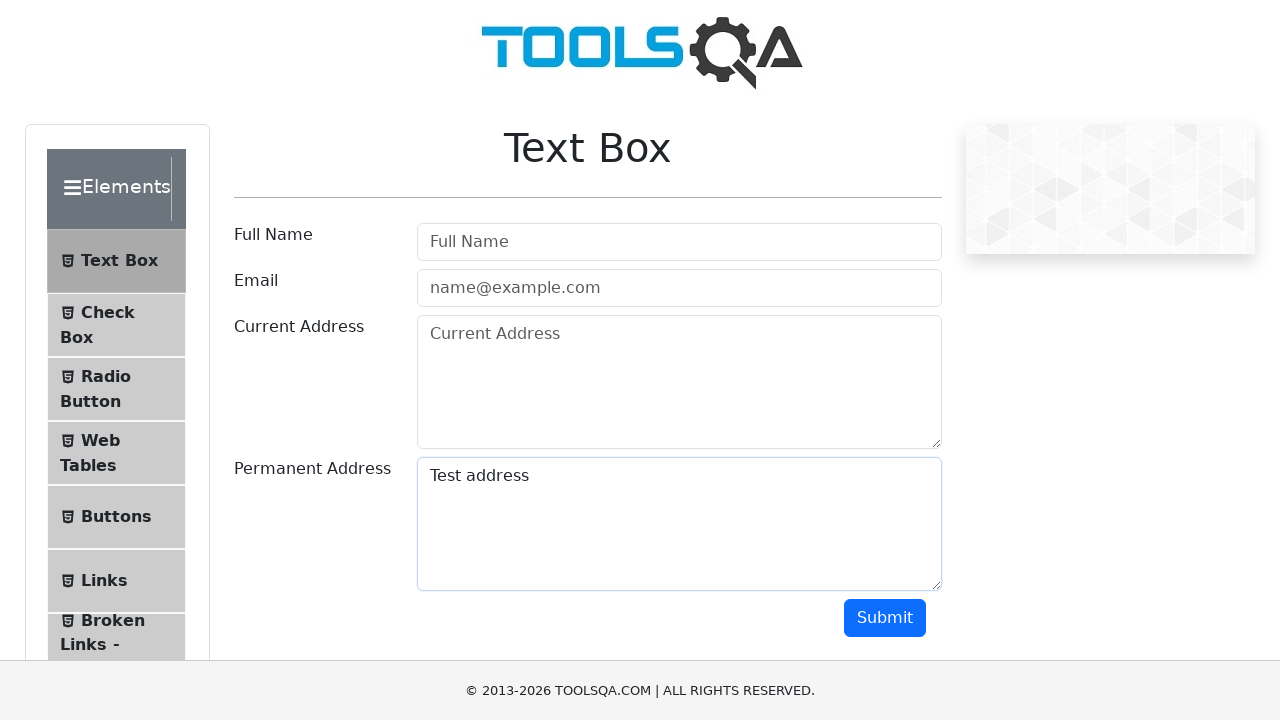

Clicked Submit button to submit form with address at (885, 618) on internal:role=button[name="Submit"i]
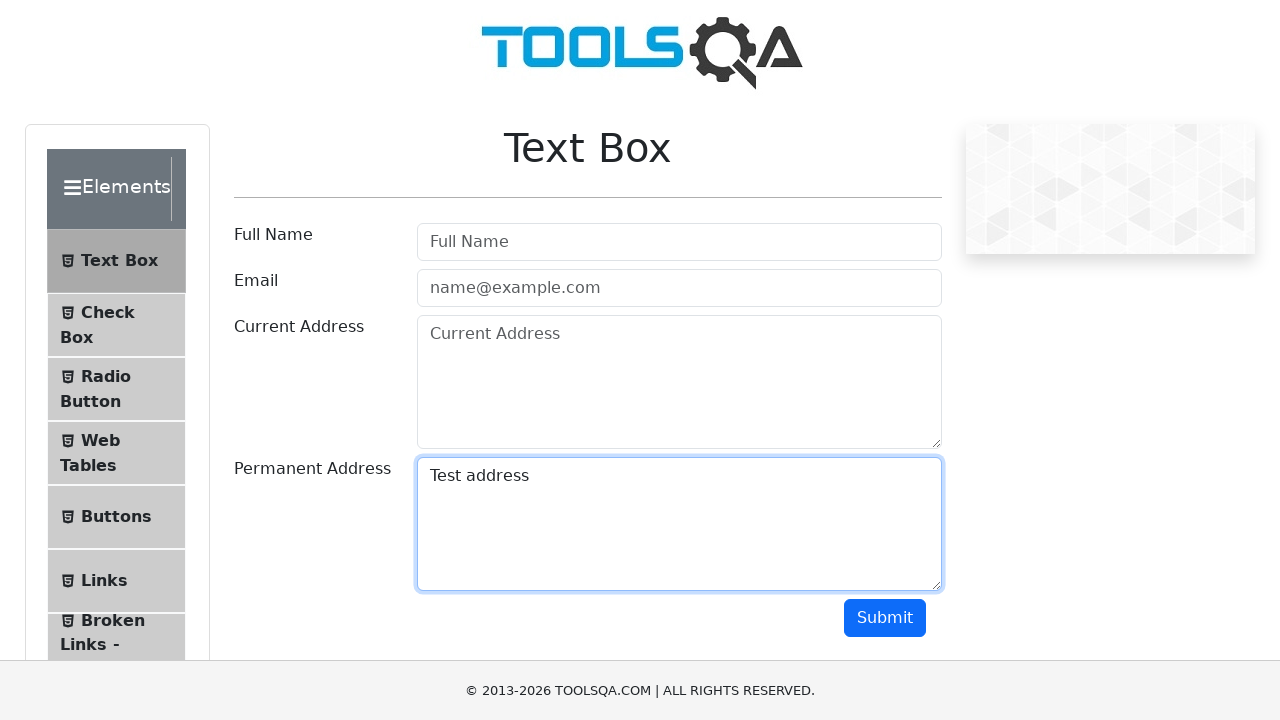

Cleared the Permanent Address textarea on textarea#permanentAddress
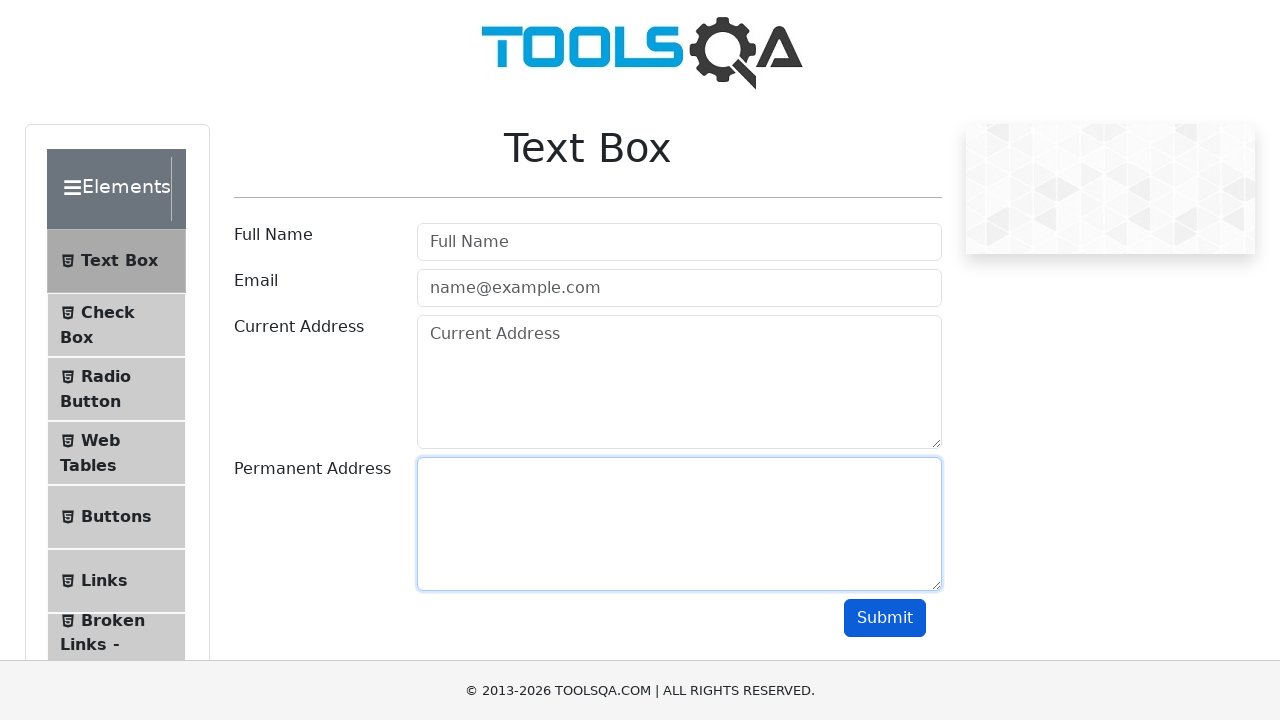

Clicked Submit button to submit form with cleared address at (885, 618) on internal:role=button[name="Submit"i]
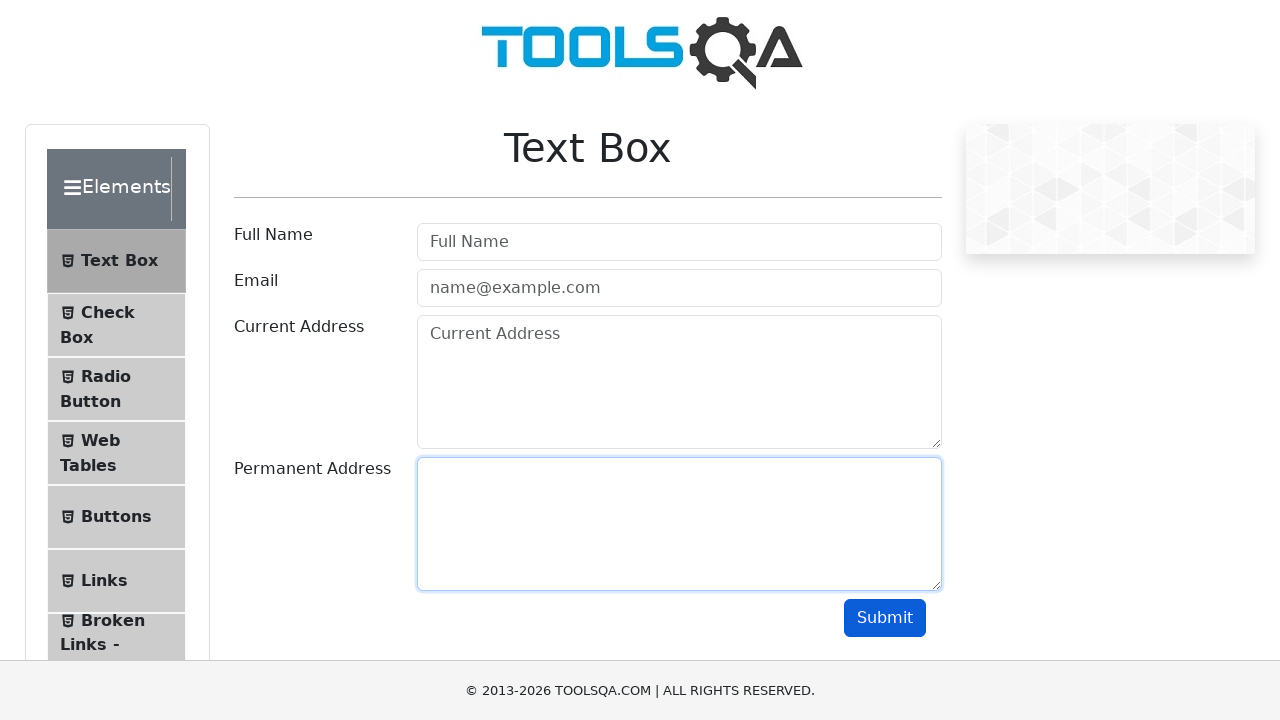

Verified that Permanent Address input field is still visible
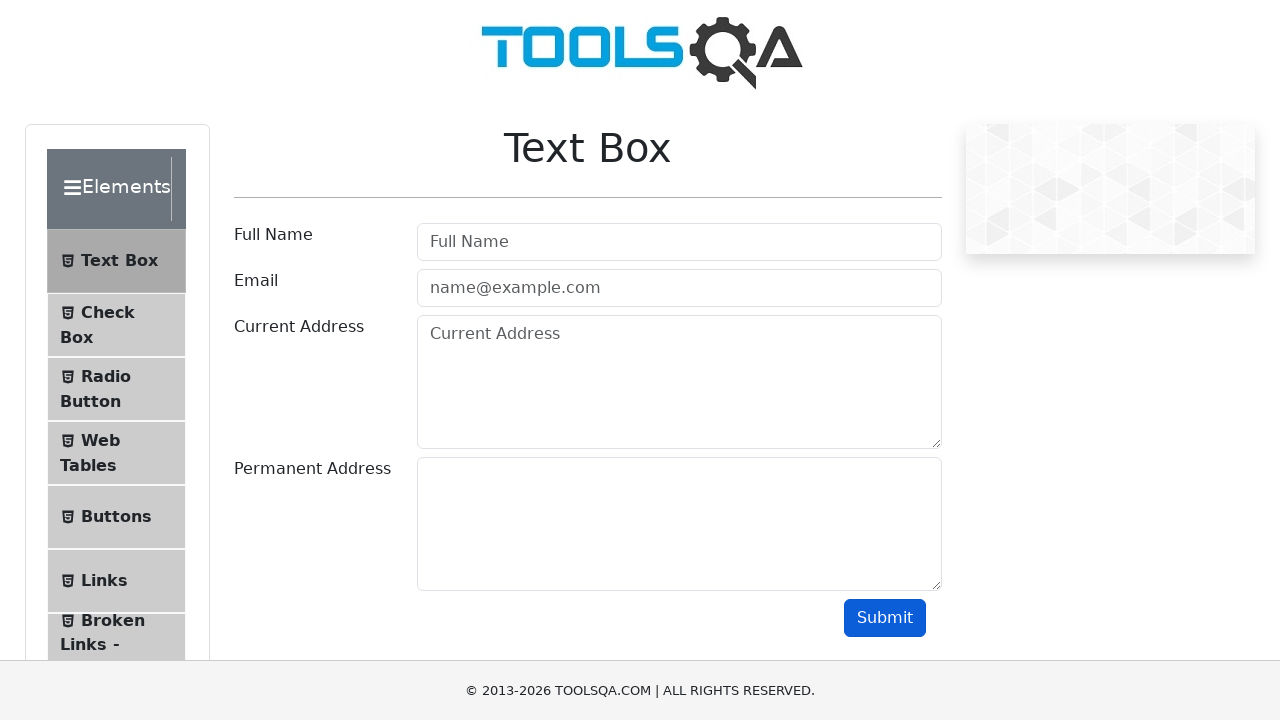

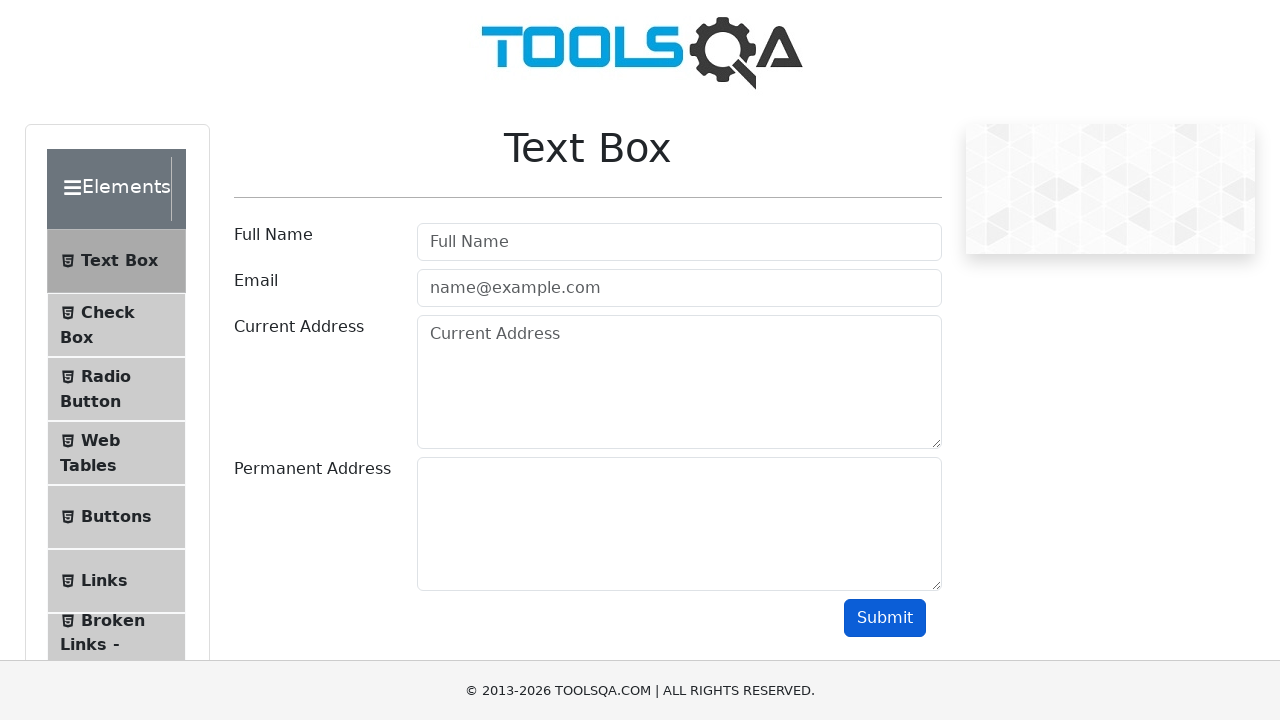